Solves a math captcha by reading a value, calculating the result using a logarithmic formula, filling the answer, selecting checkboxes, and submitting the form

Starting URL: https://suninjuly.github.io/math.html

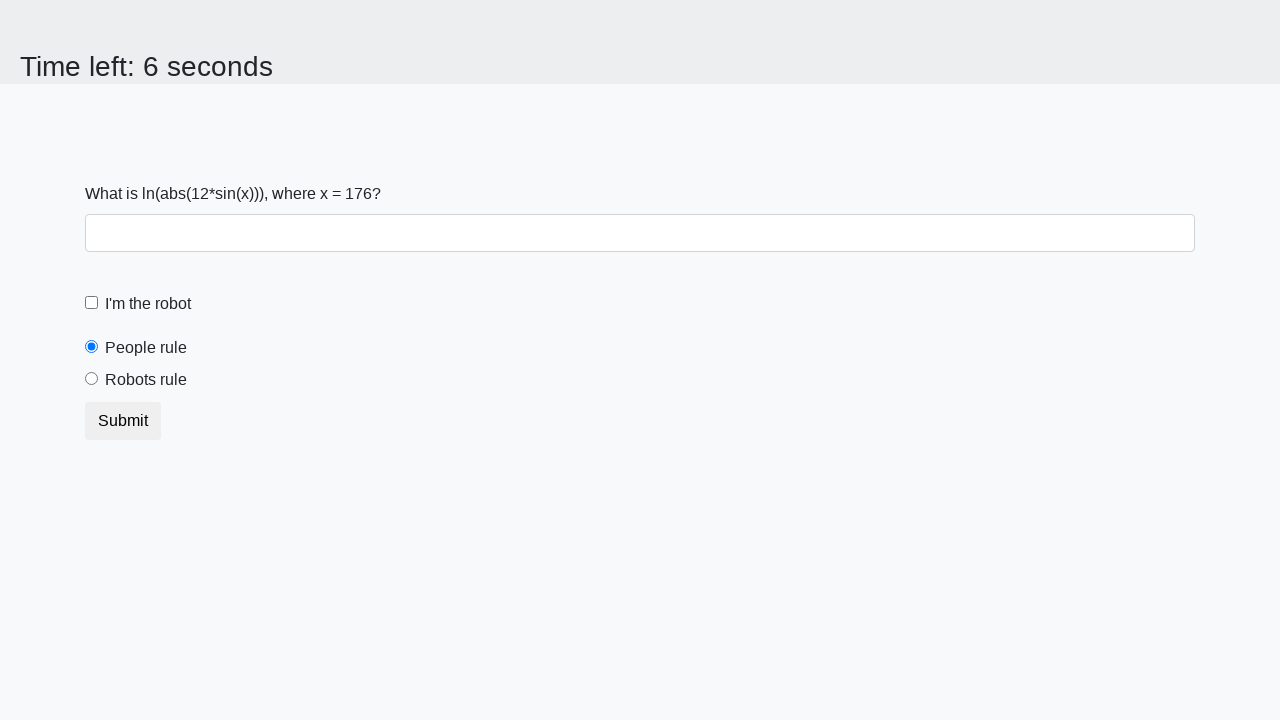

Located the math problem input value element
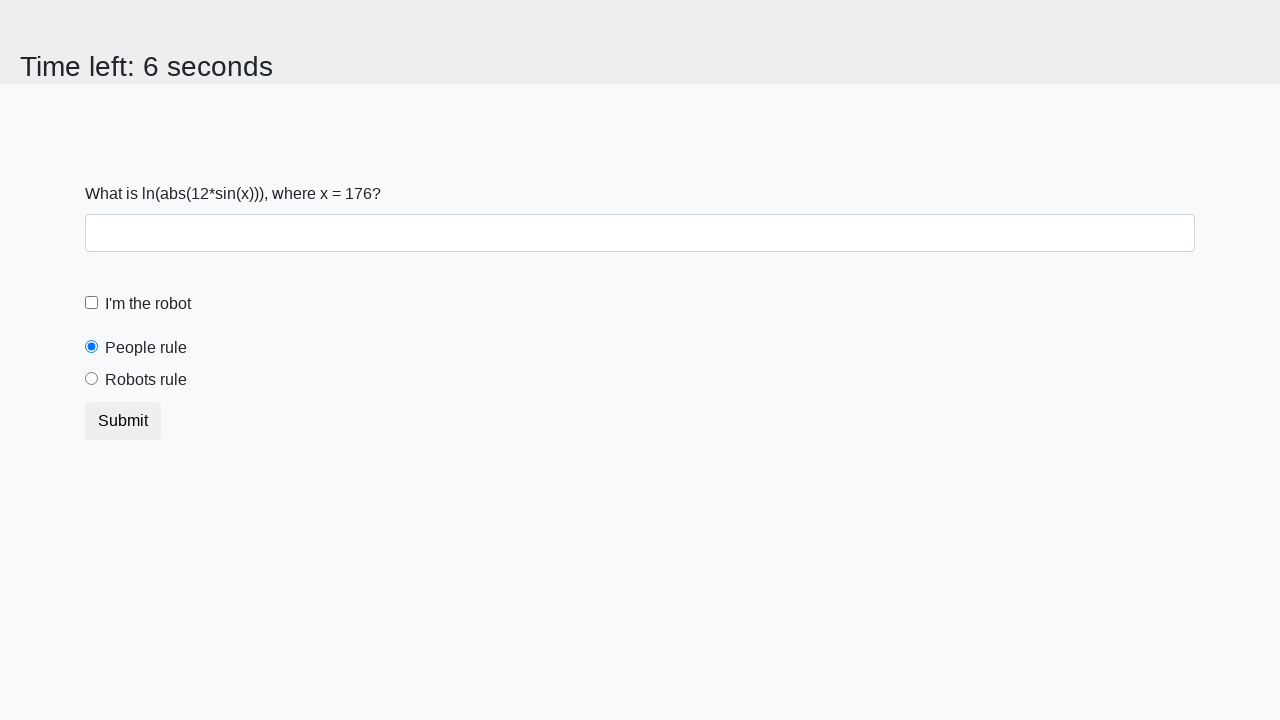

Retrieved math problem value: 176
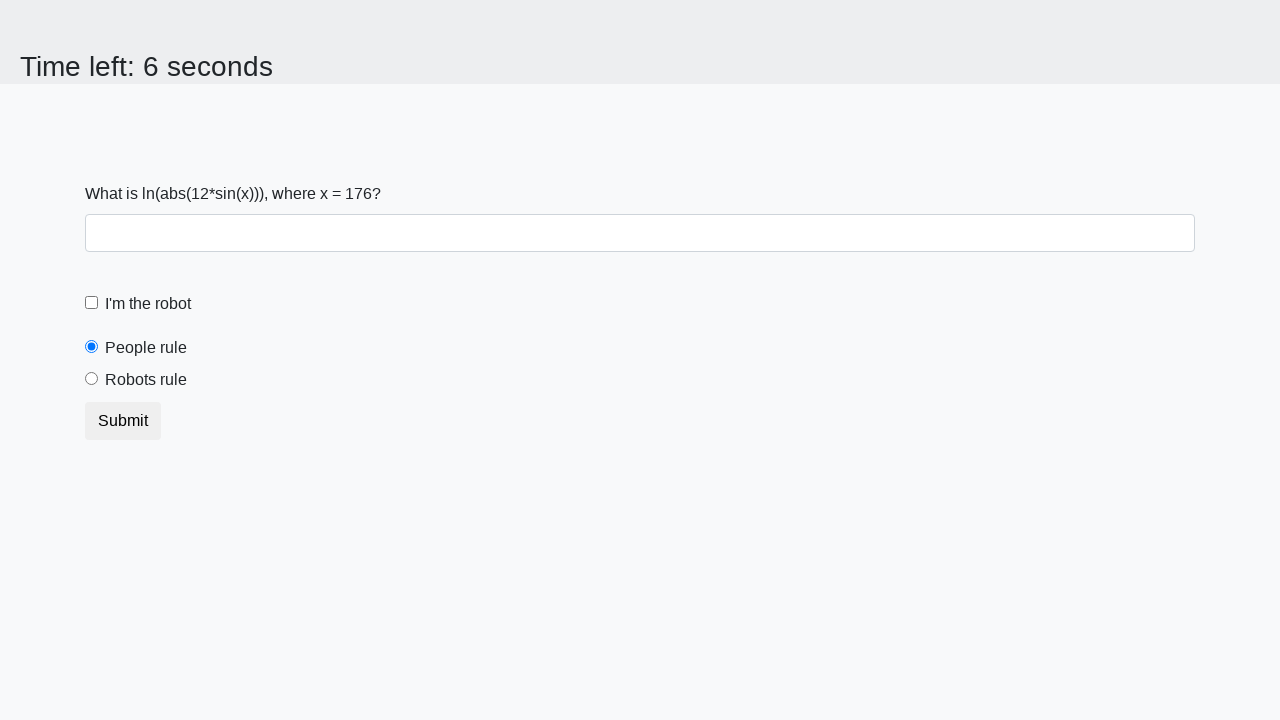

Calculated logarithmic formula result: -0.16366448779432563
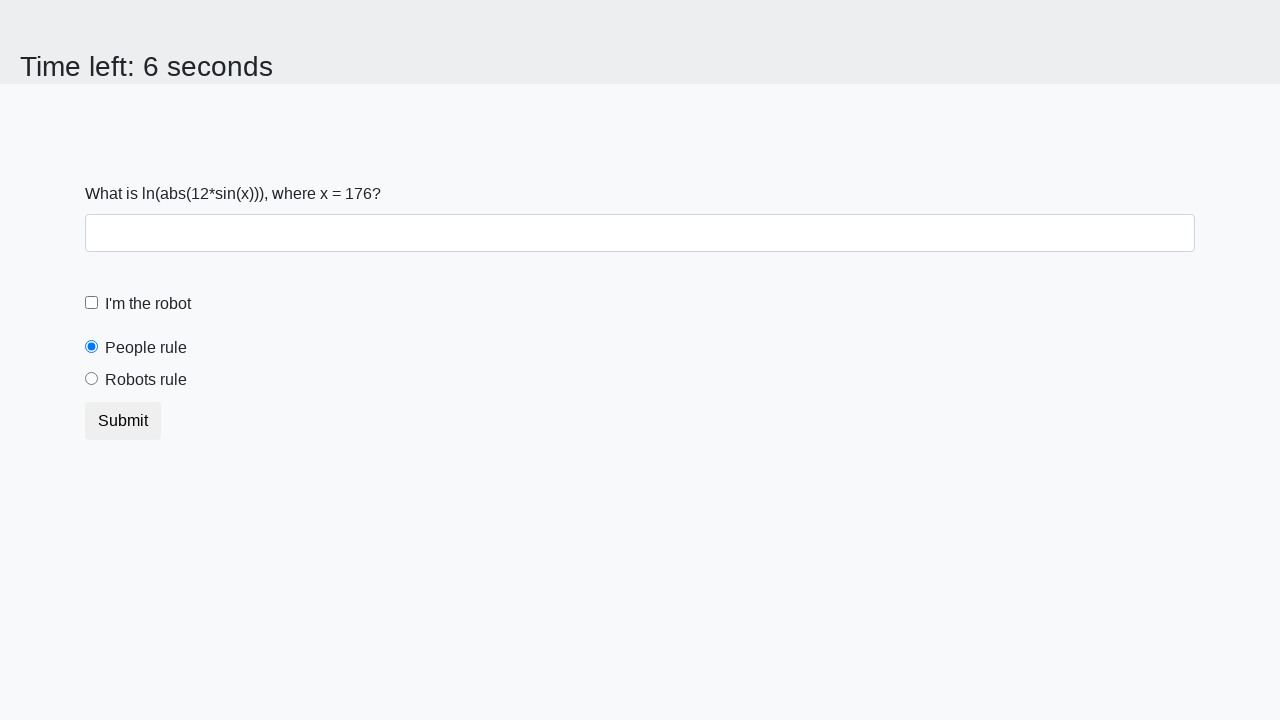

Filled answer field with calculated value: -0.16366448779432563 on input#answer
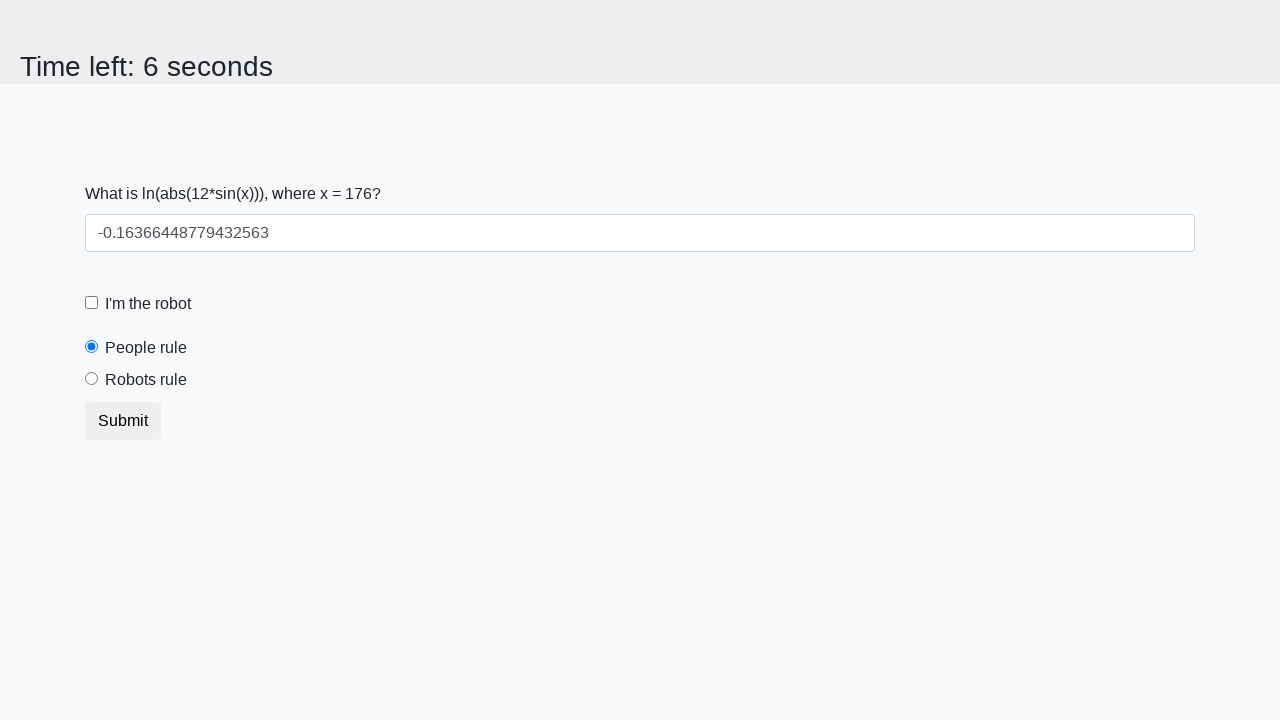

Clicked the robot checkbox at (92, 303) on input#robotCheckbox
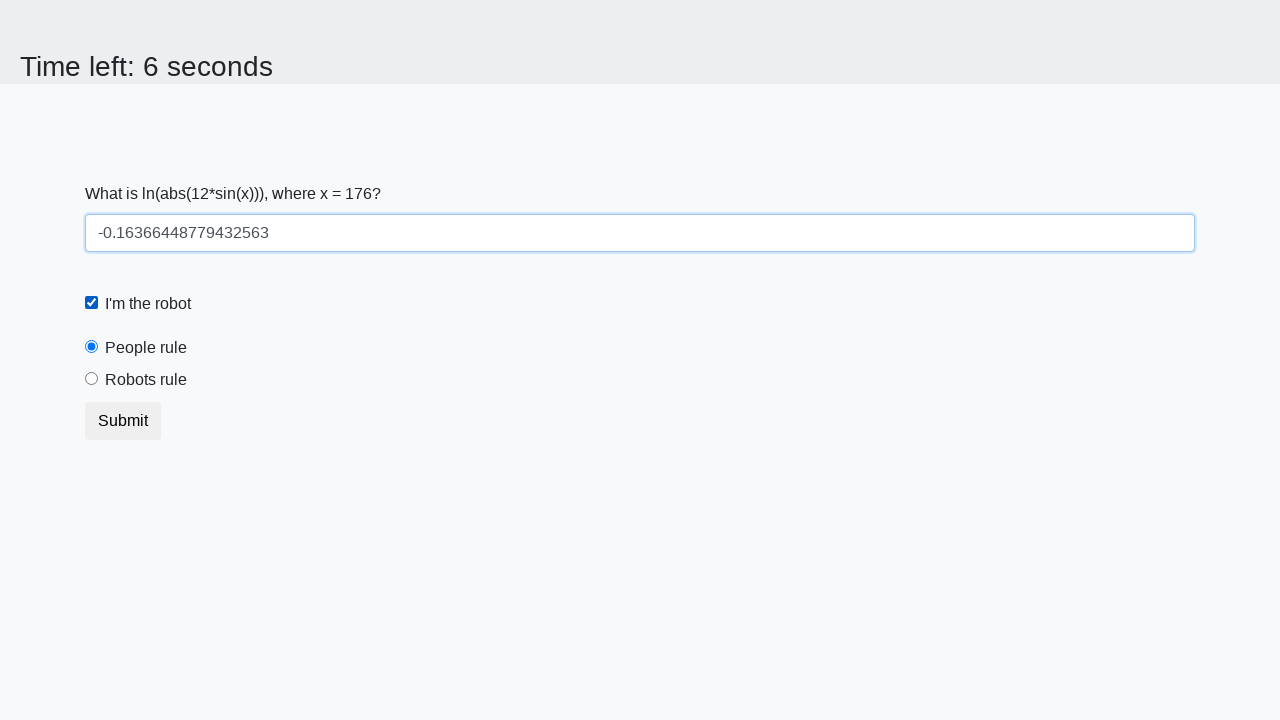

Clicked the robots rule radio button at (92, 379) on input#robotsRule
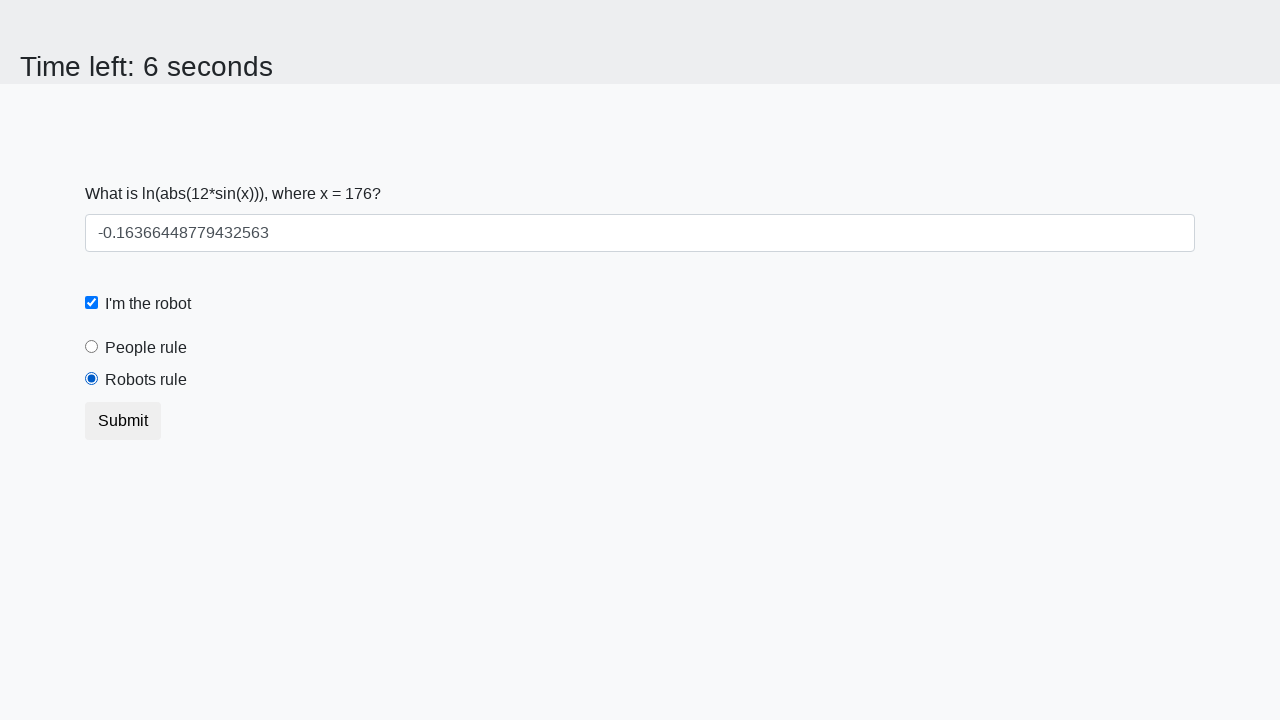

Clicked submit button to submit the form at (123, 421) on button.btn.btn-default
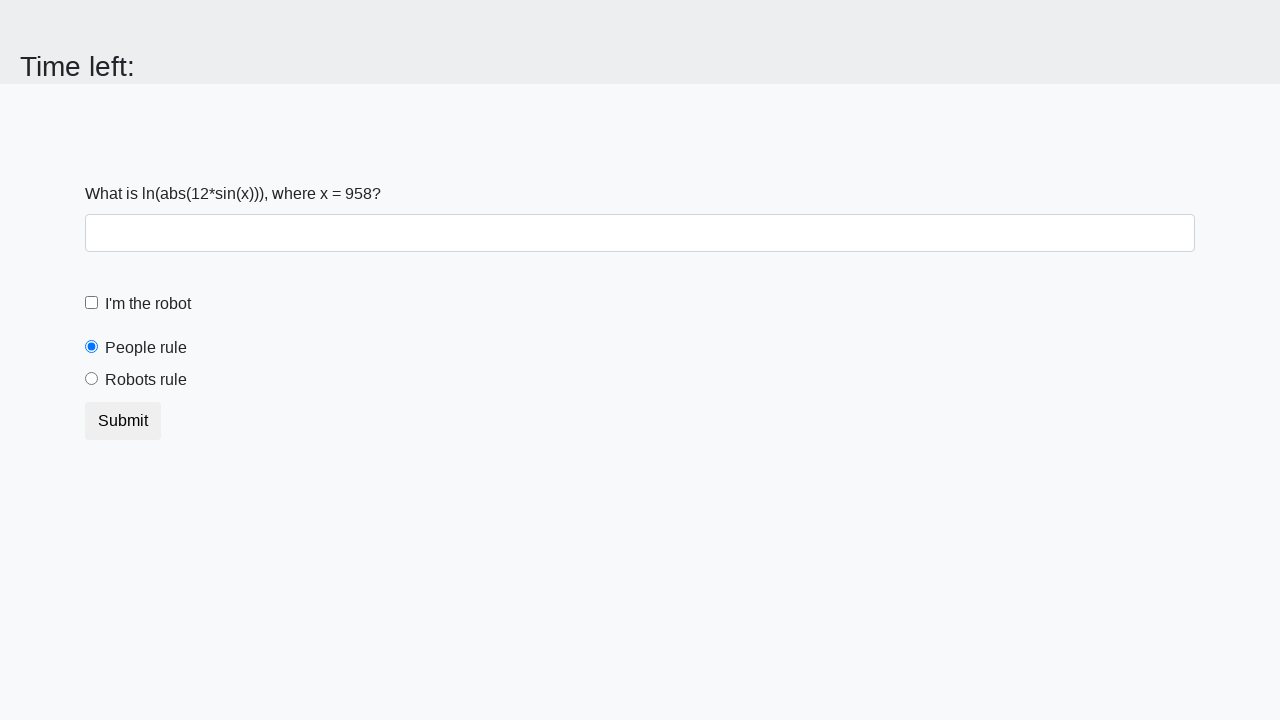

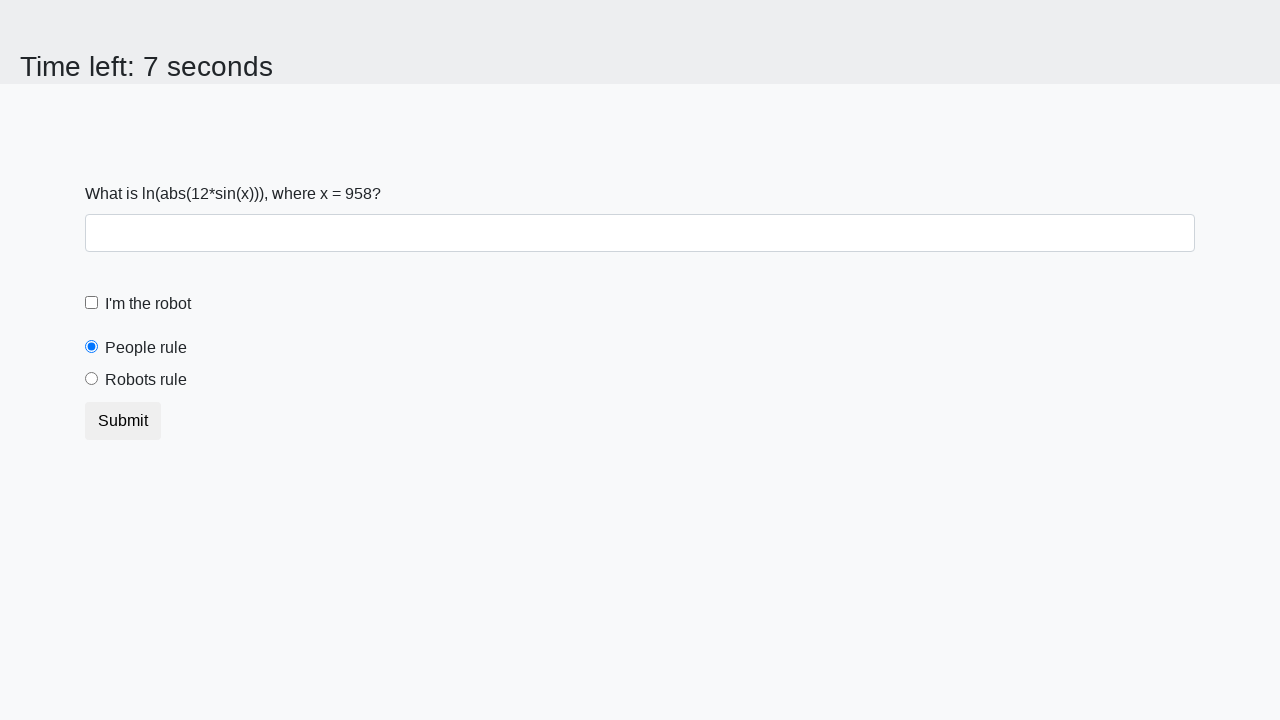